Tests a jQuery combo tree dropdown by clicking to open it and selecting multiple choices from the dropdown options, then verifying the selected values.

Starting URL: https://www.jqueryscript.net/demo/Drop-Down-Combo-Tree/

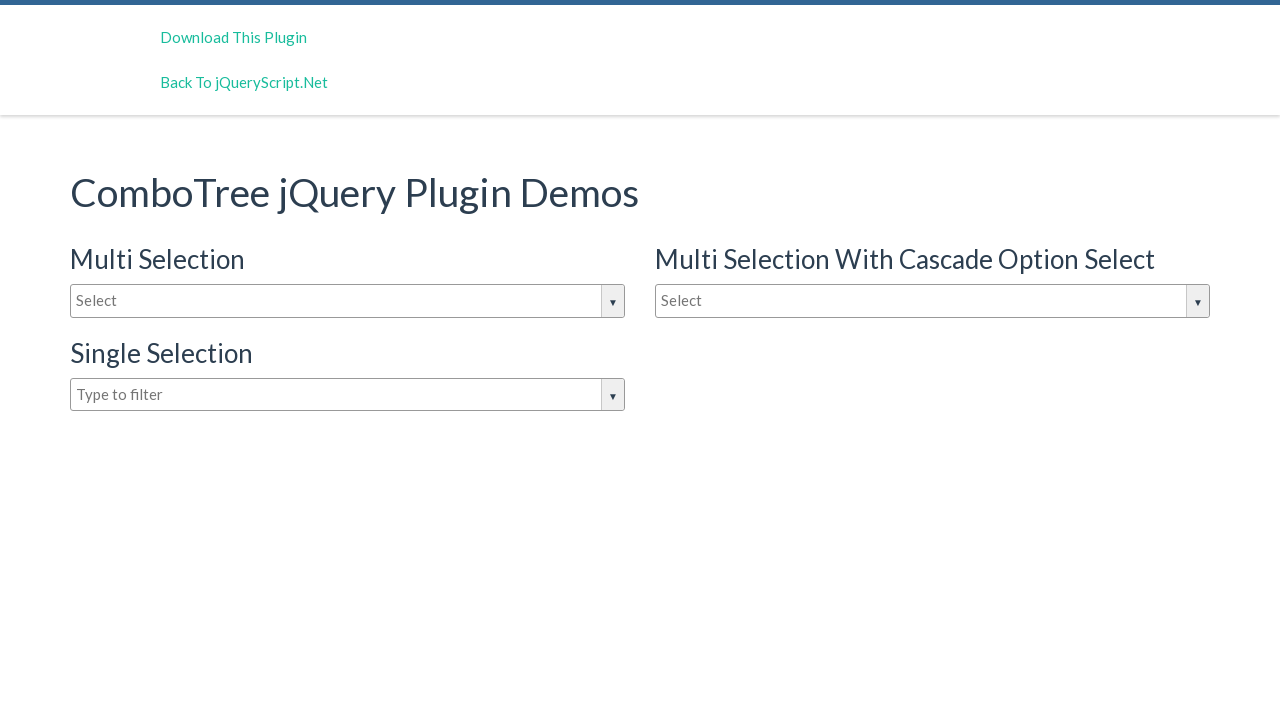

Clicked on the combo tree dropdown to open it at (348, 301) on #justAnInputBox
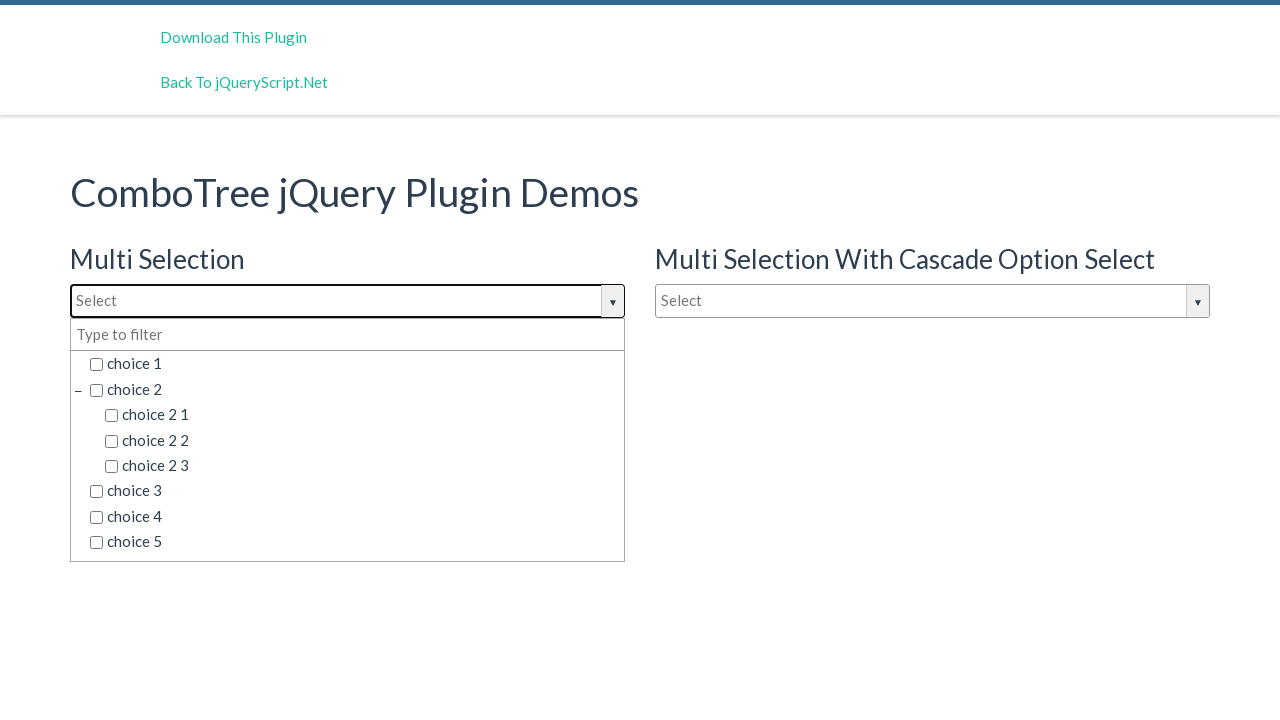

Dropdown container became visible
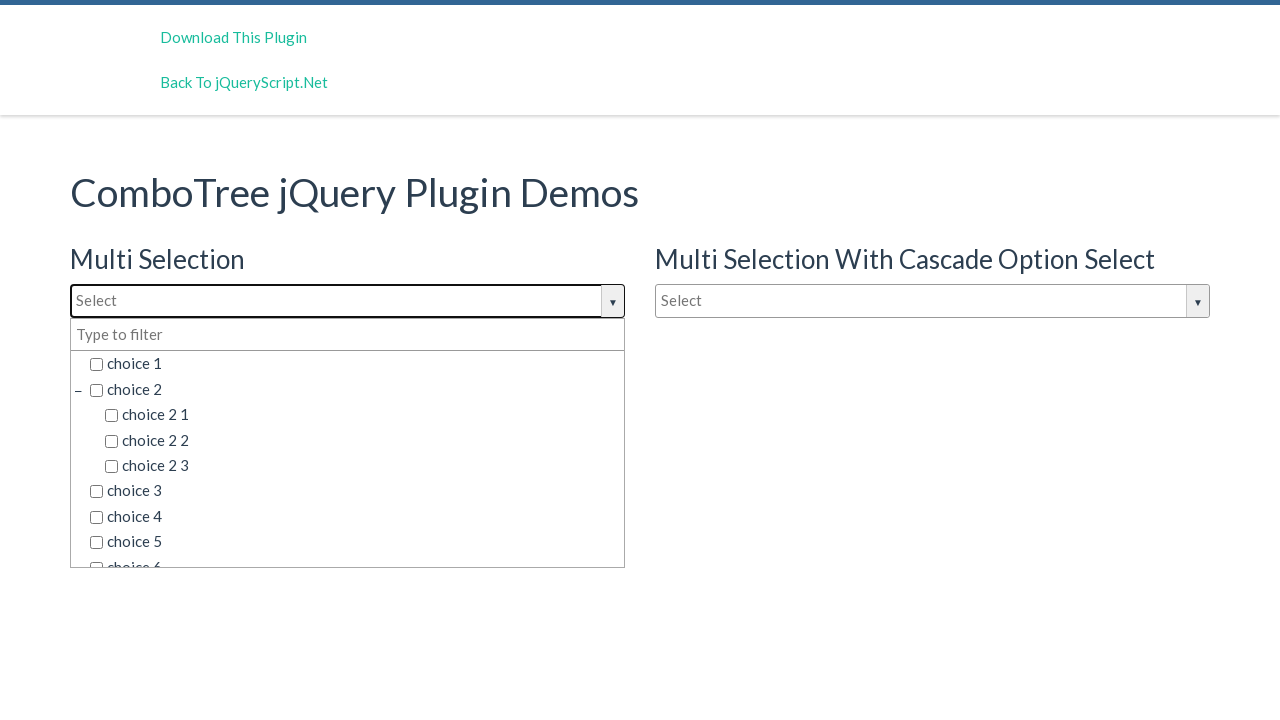

Selected 'choice 1' from the dropdown options at (355, 364) on (//div[@class='comboTreeDropDownContainer'])[1]//ul/li/span[contains(text(), 'ch
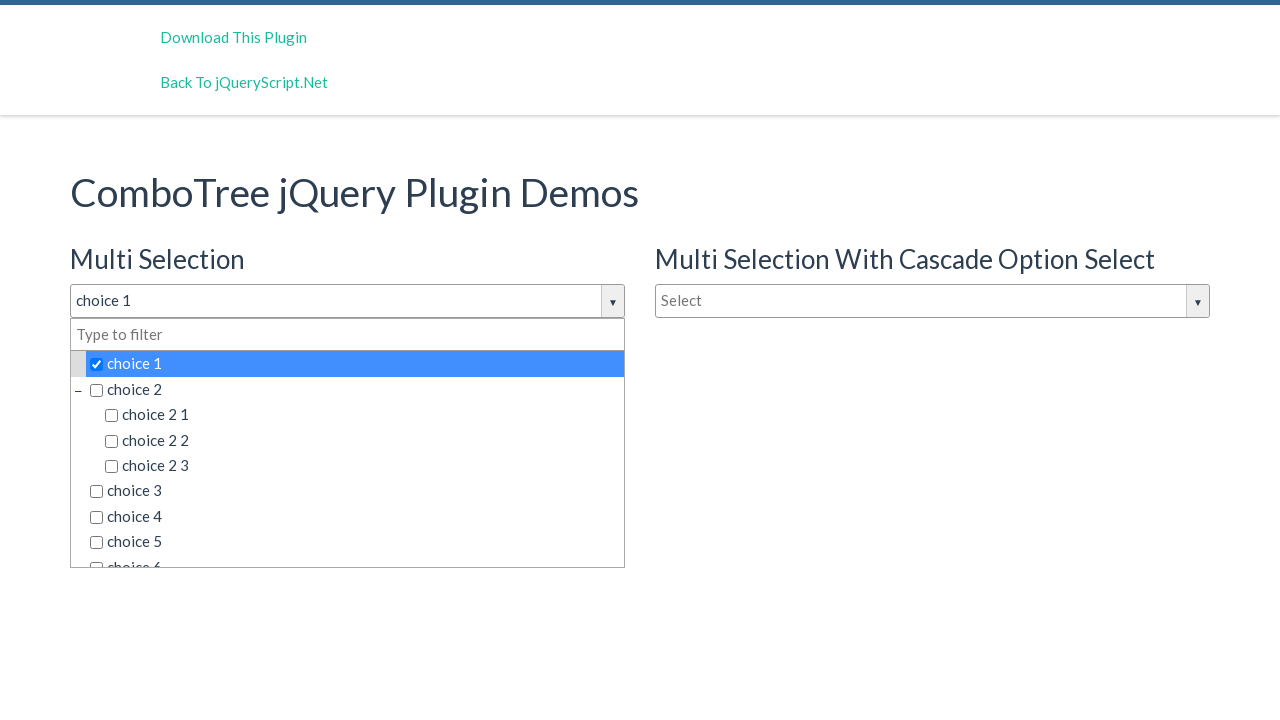

Selected 'choice 2' from the dropdown options at (355, 389) on (//div[@class='comboTreeDropDownContainer'])[1]//ul/li/span[contains(text(), 'ch
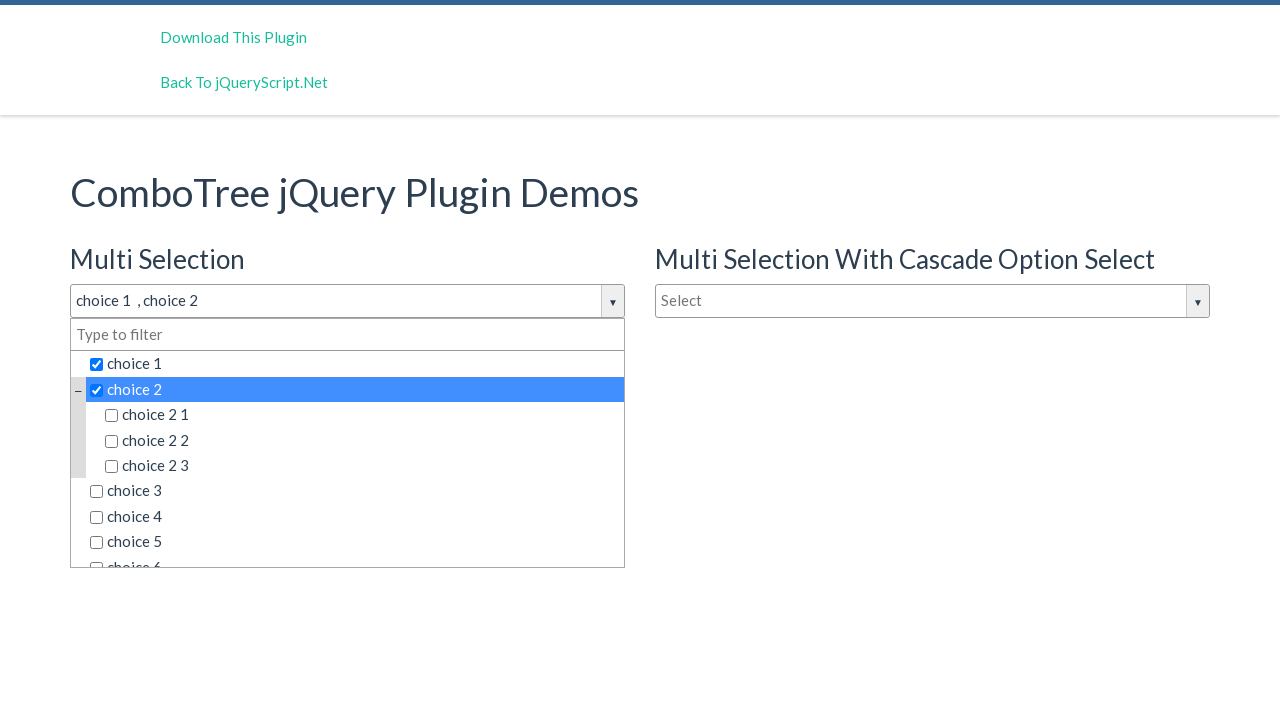

Verified checkboxes are present, confirming selections were made
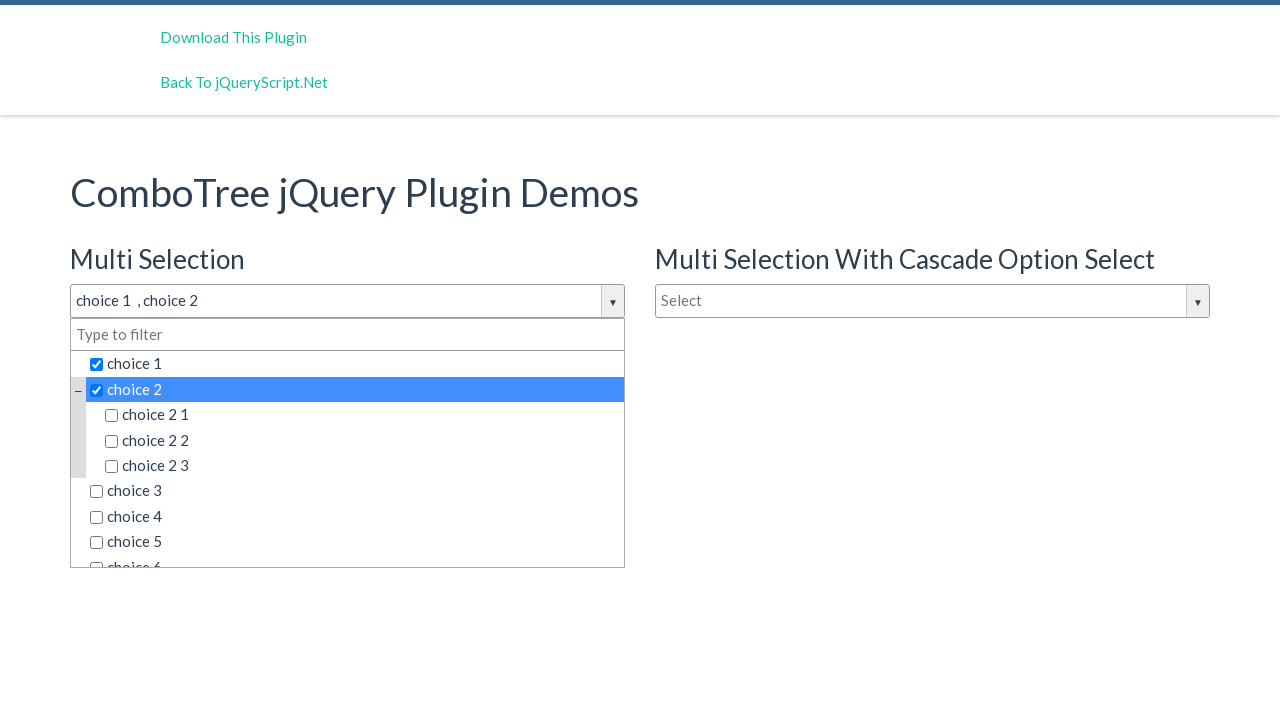

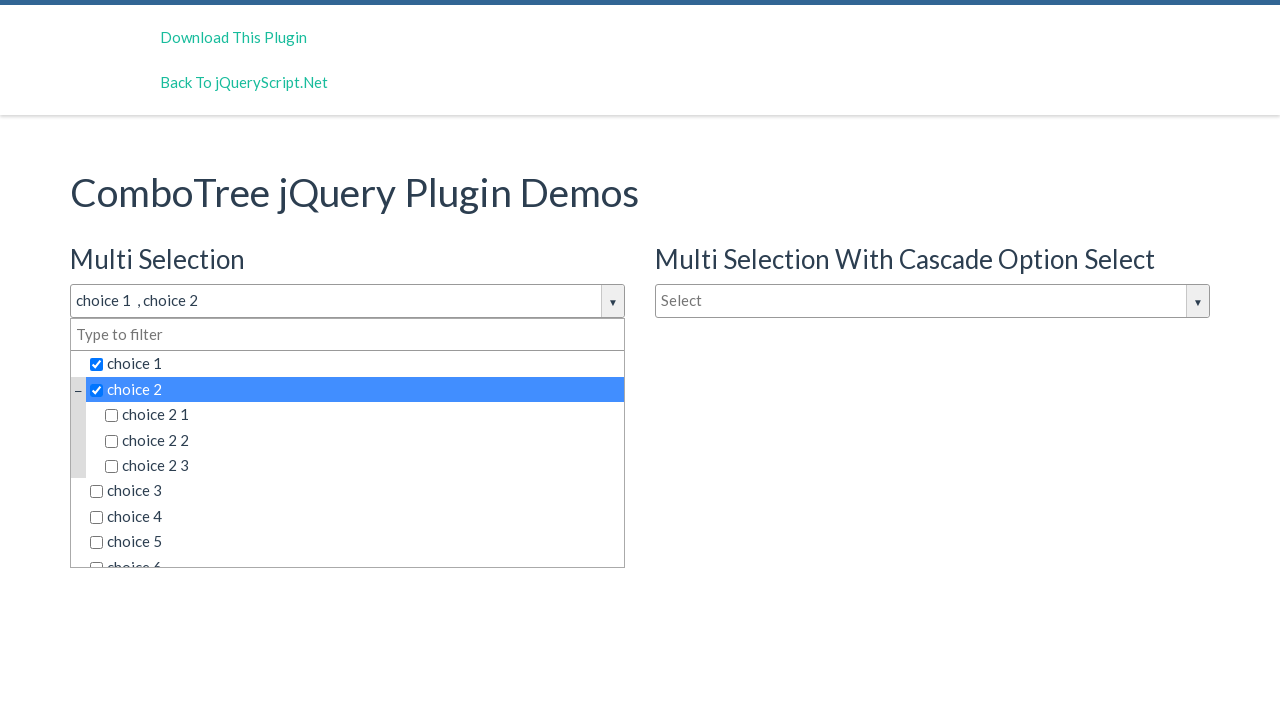